Tests enabling and disabling an input field by clicking buttons and verifying the disabled attribute changes appropriately

Starting URL: http://the-internet.herokuapp.com/dynamic_controls

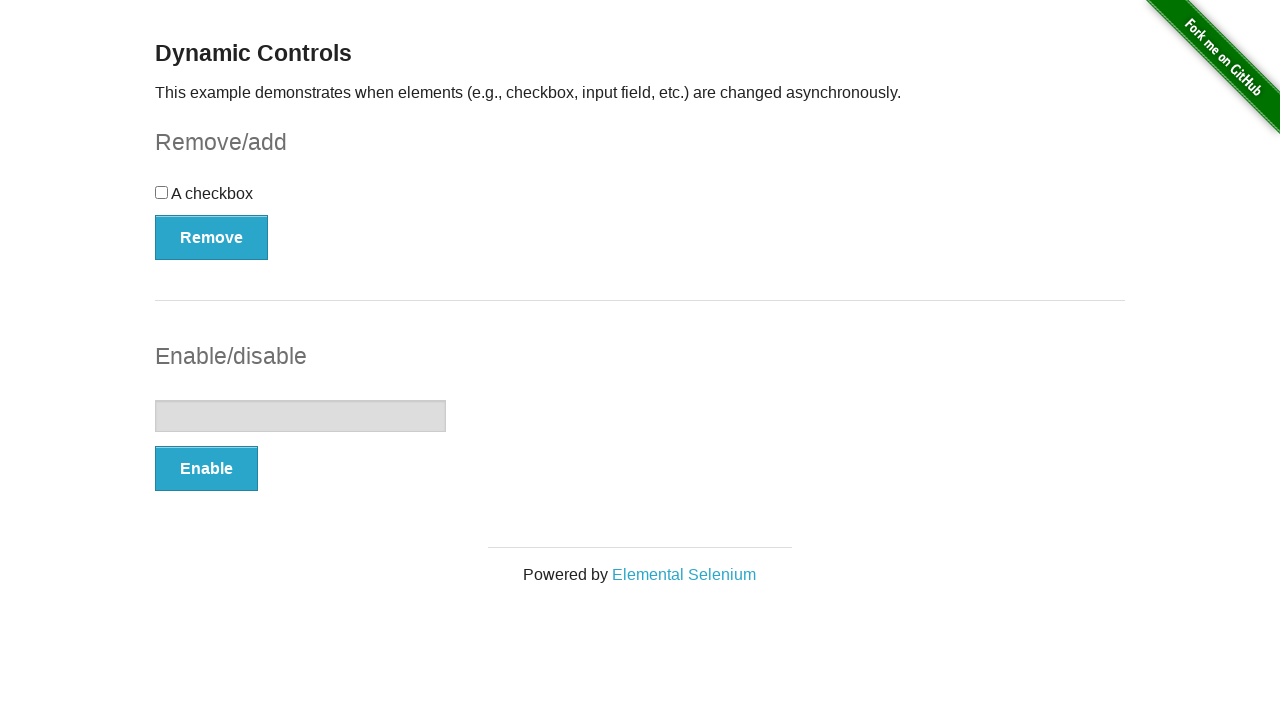

Verified input field is initially disabled
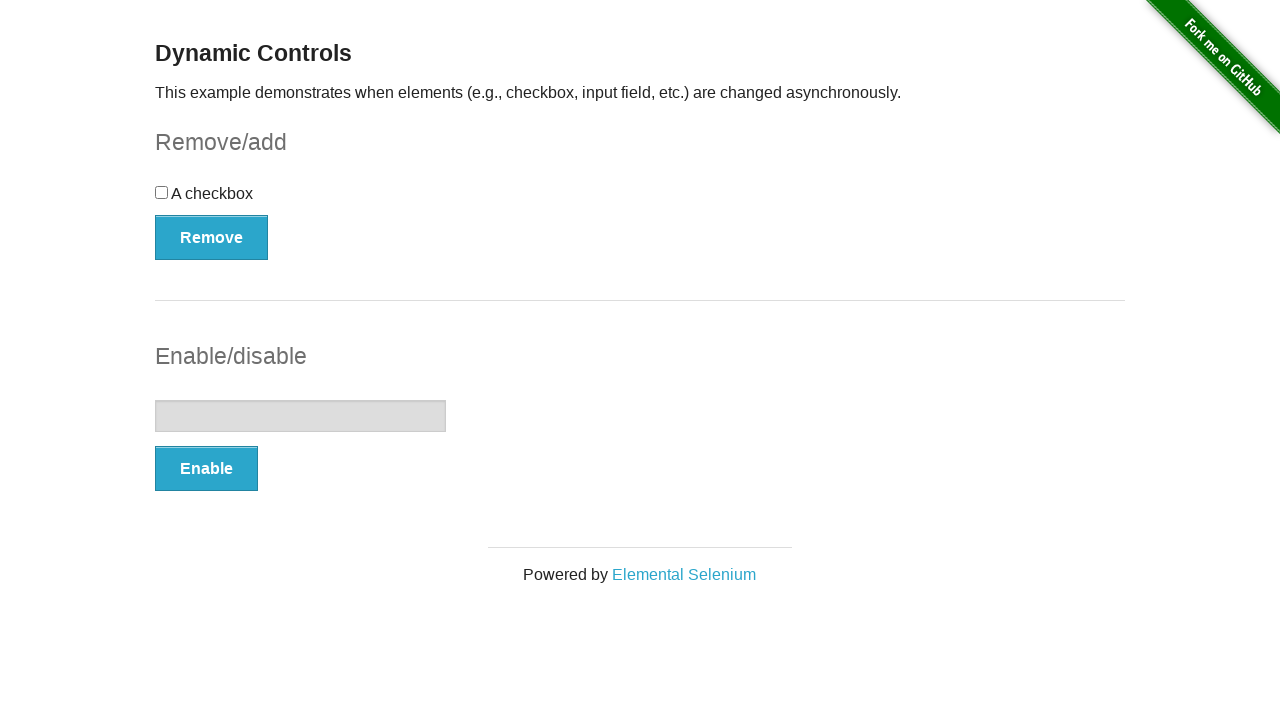

Clicked Enable button to enable the input field at (206, 469) on button:has-text('Enable')
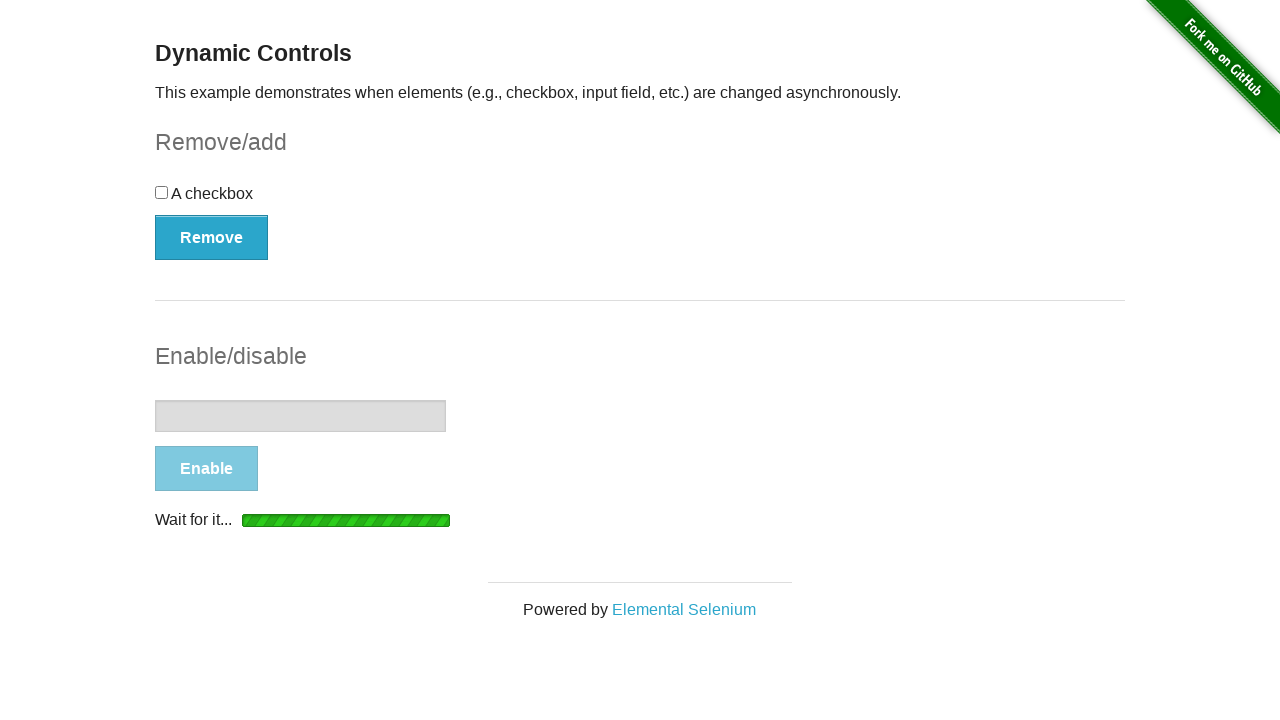

Input field became enabled after clicking Enable button
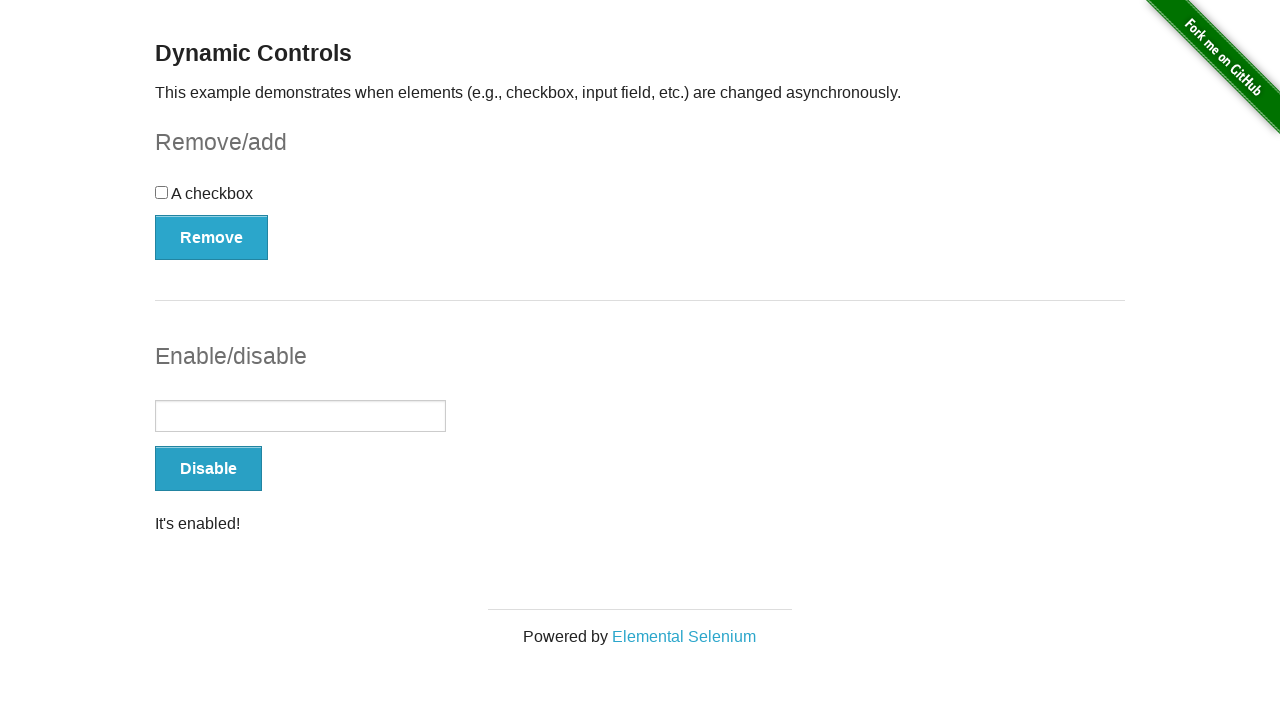

Filled enabled input field with 'text123' on input[type='text']
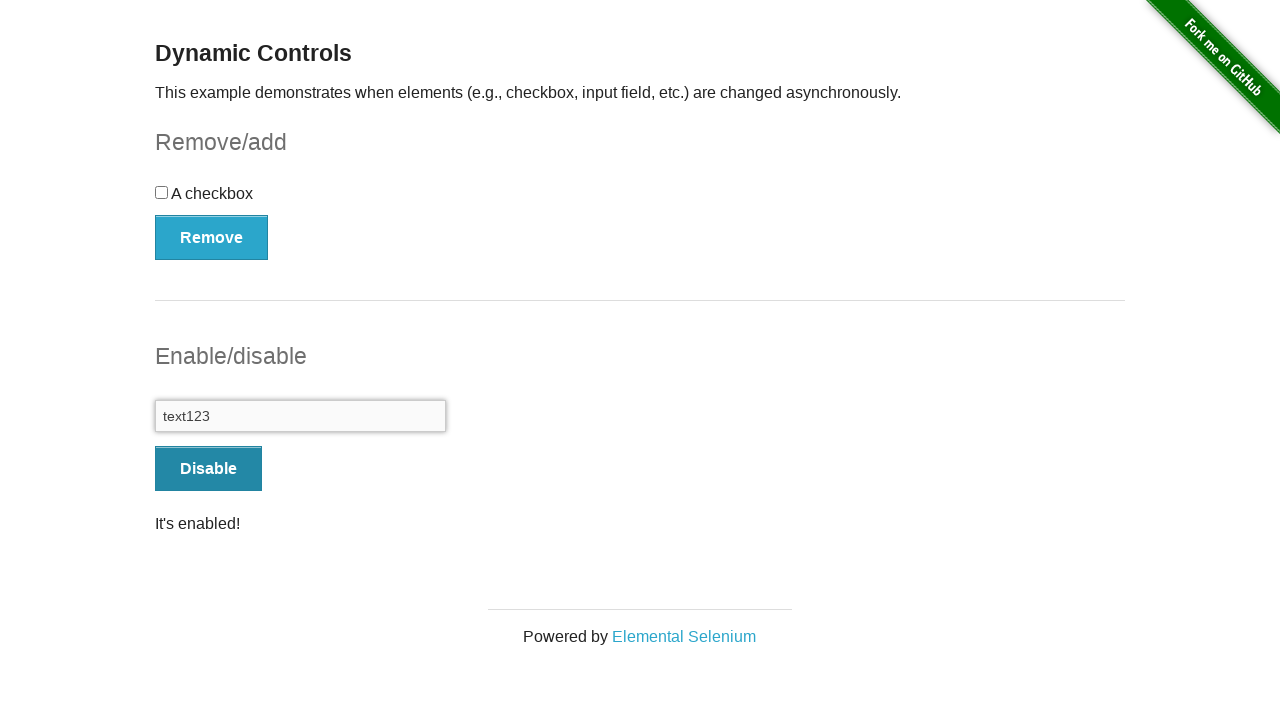

Clicked Disable button to disable the input field at (208, 469) on button:has-text('Disable')
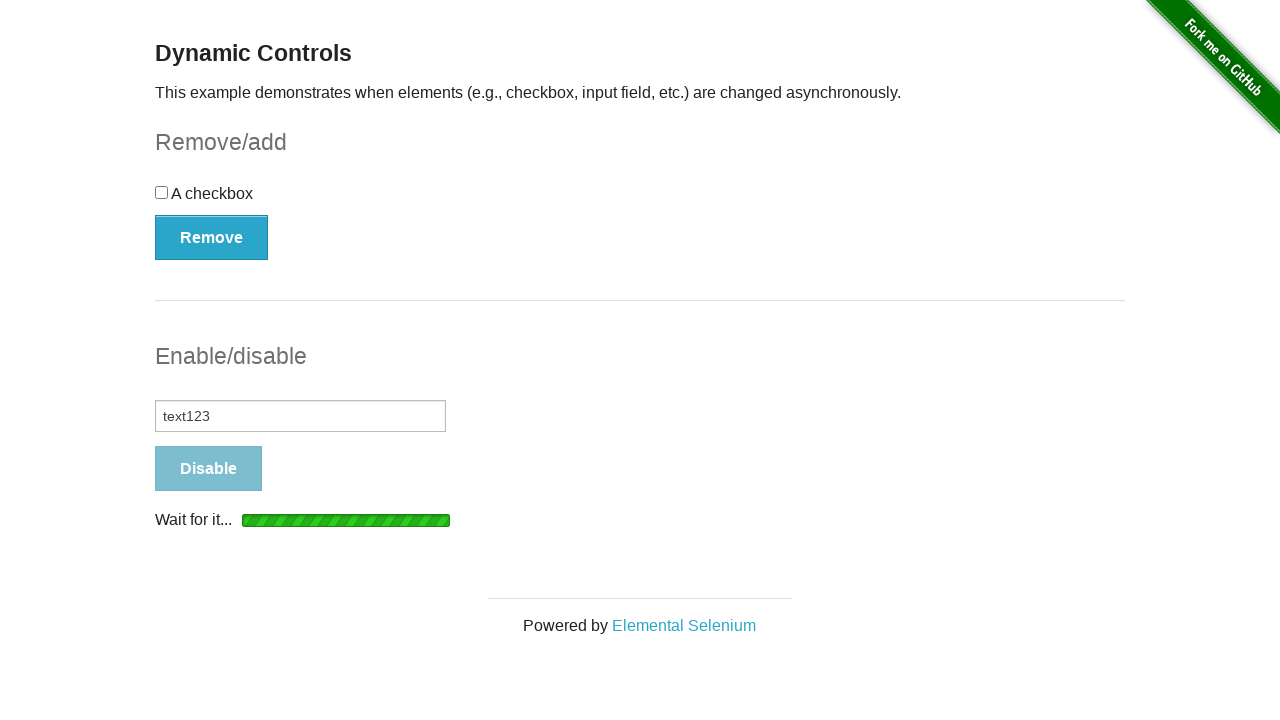

Input field became disabled after clicking Disable button
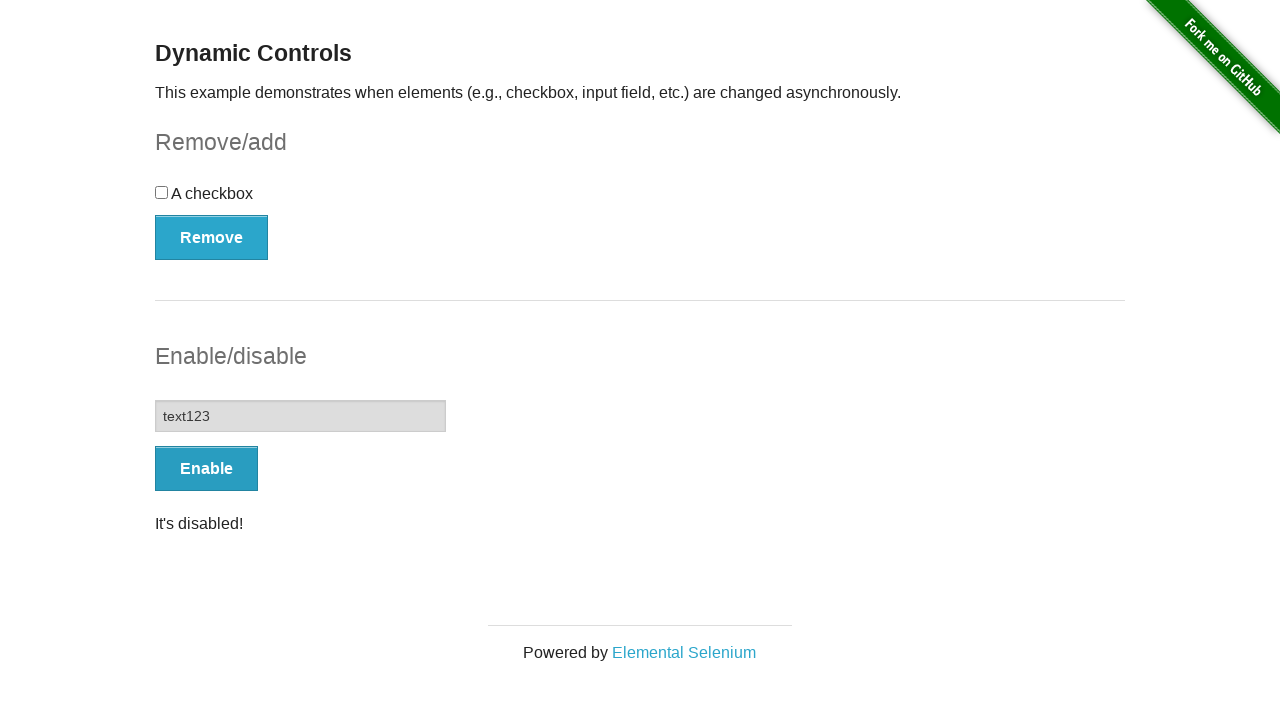

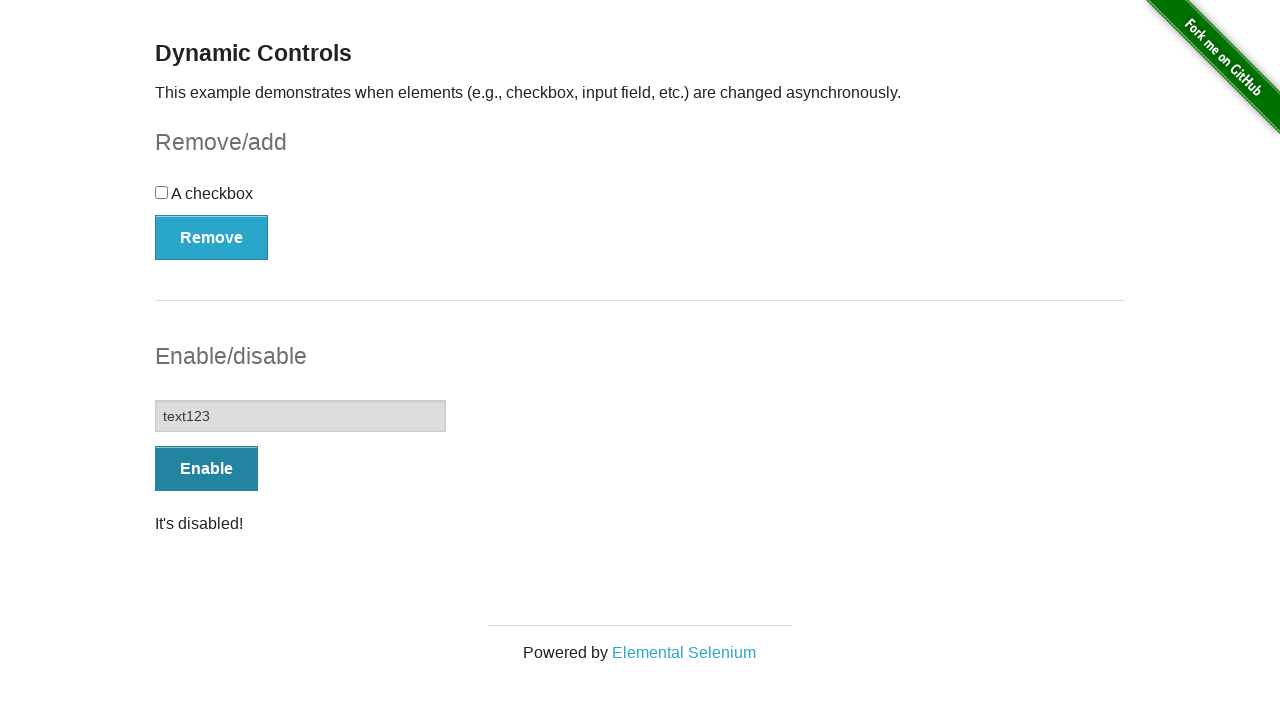